Tests browser window management operations including resizing and repositioning the browser window

Starting URL: https://www.nykaa.com/

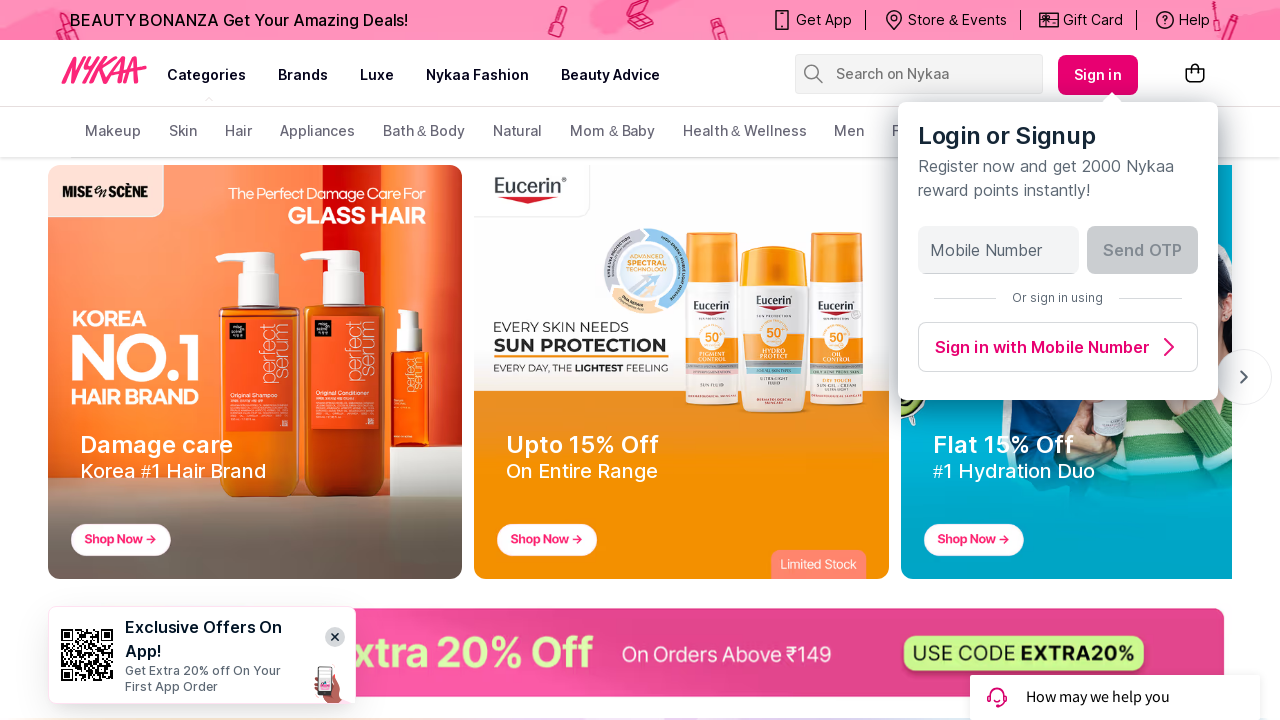

Waited for page to reach networkidle state
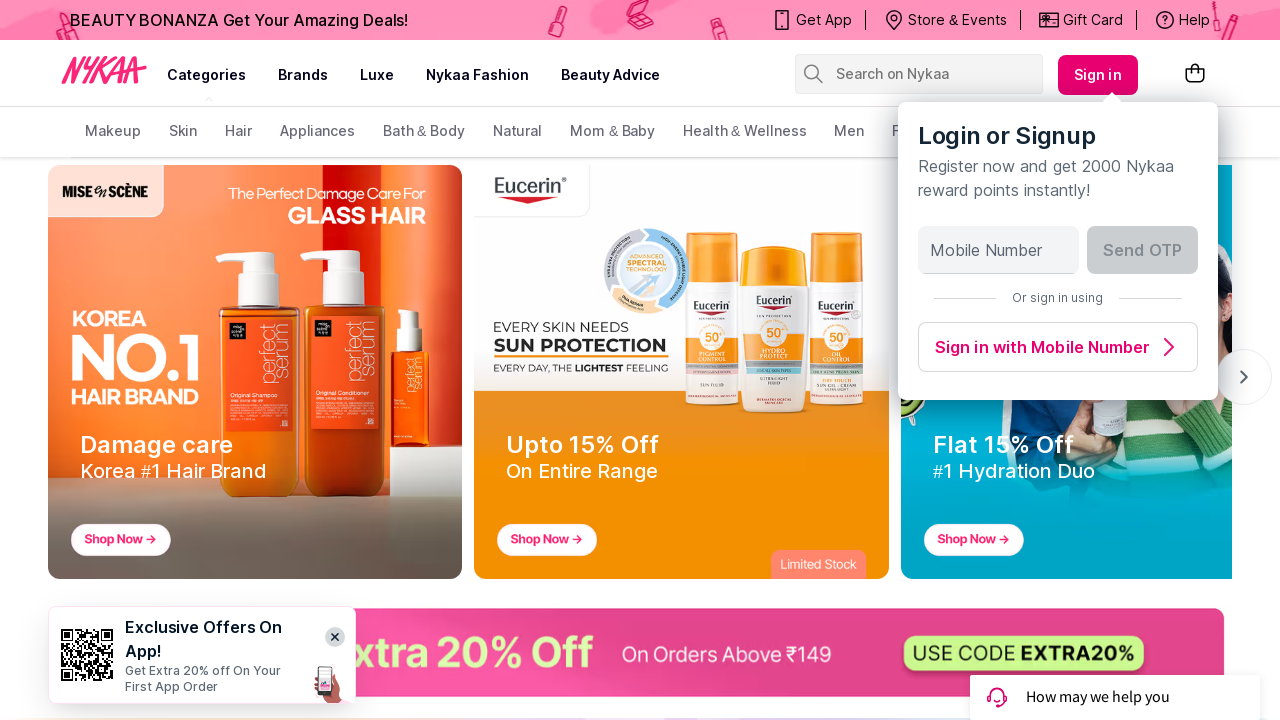

Verified body element is present on Nykaa homepage
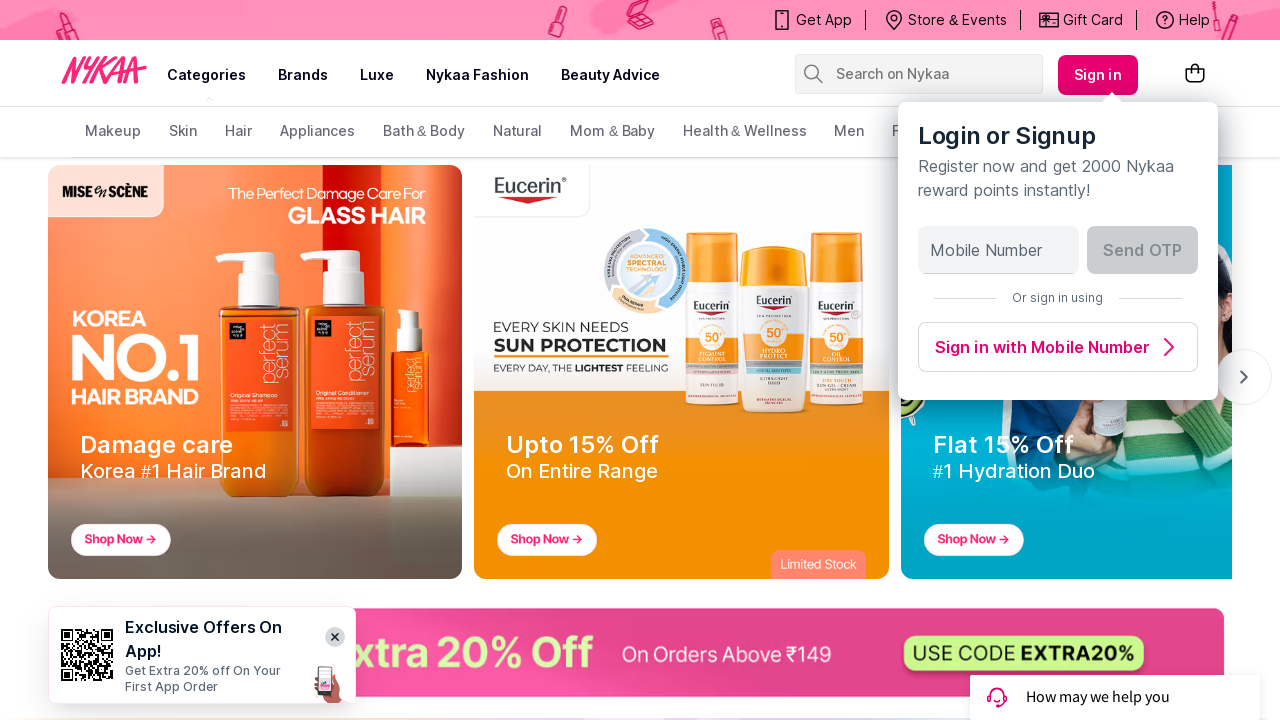

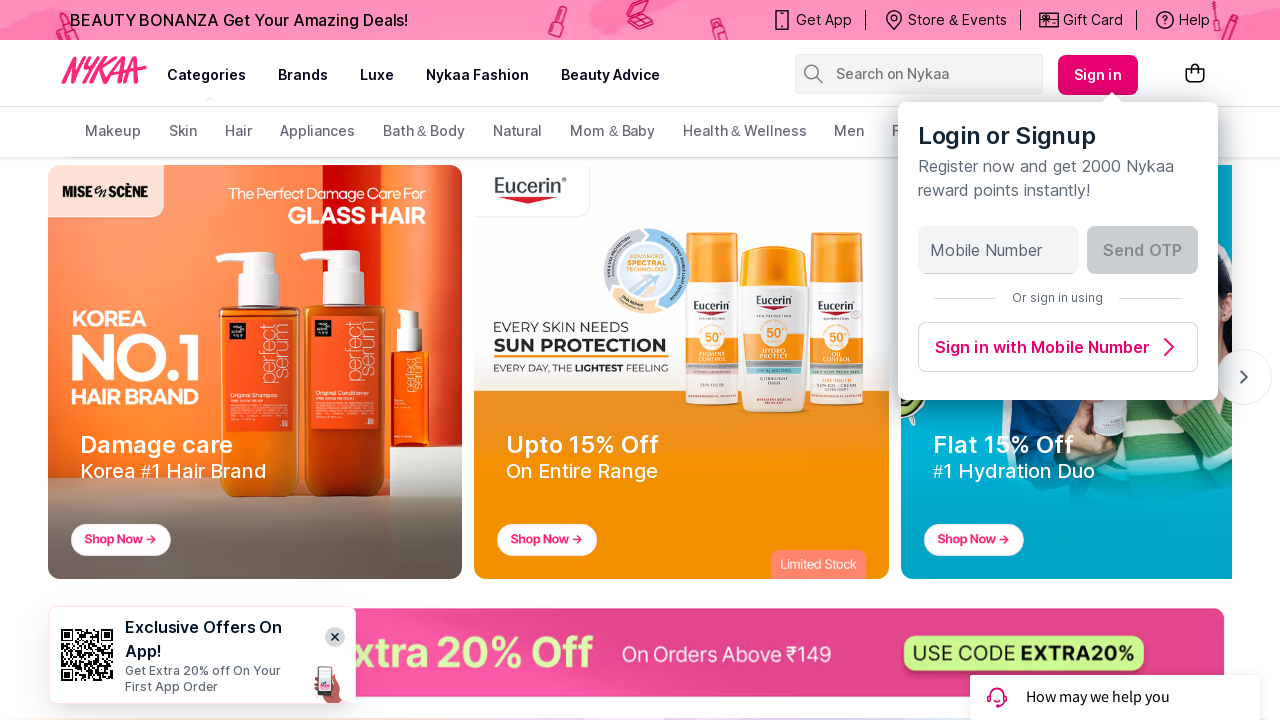